Tests the Blog navigation link by clicking it and navigating back

Starting URL: http://www.zombieipsum.com/

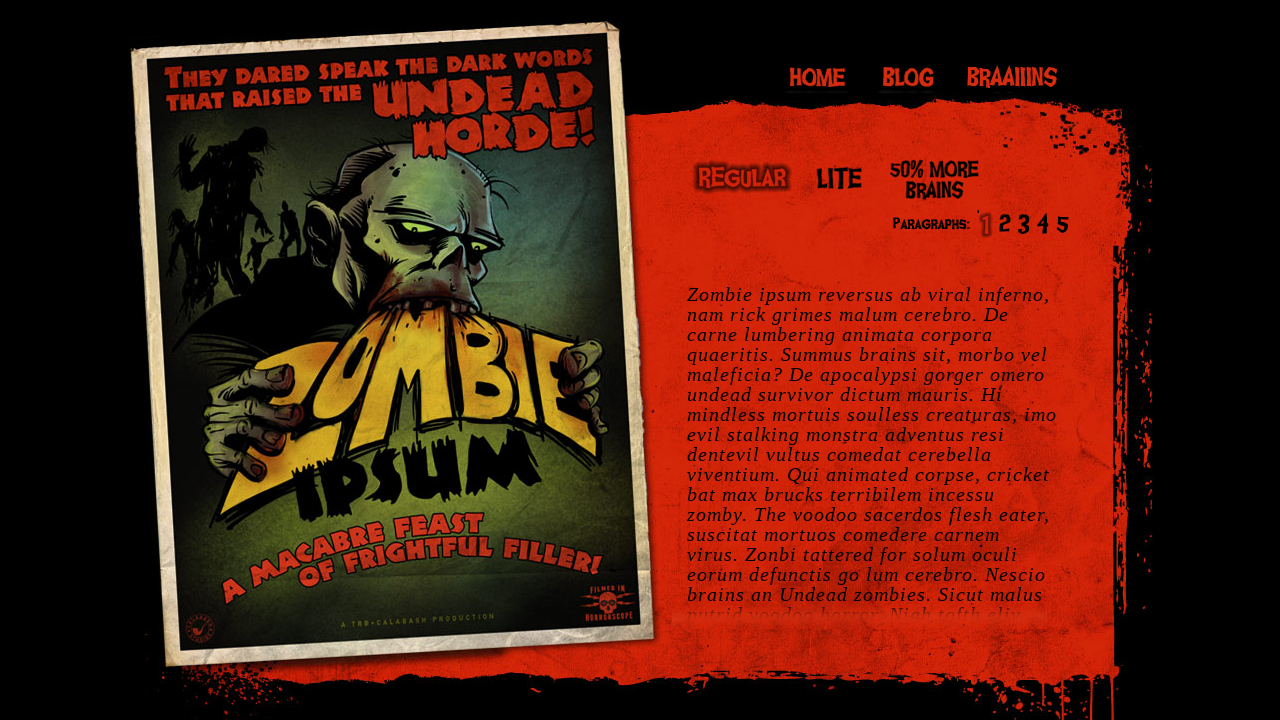

Clicked on Blog navigation link at (908, 76) on #menu-item-17
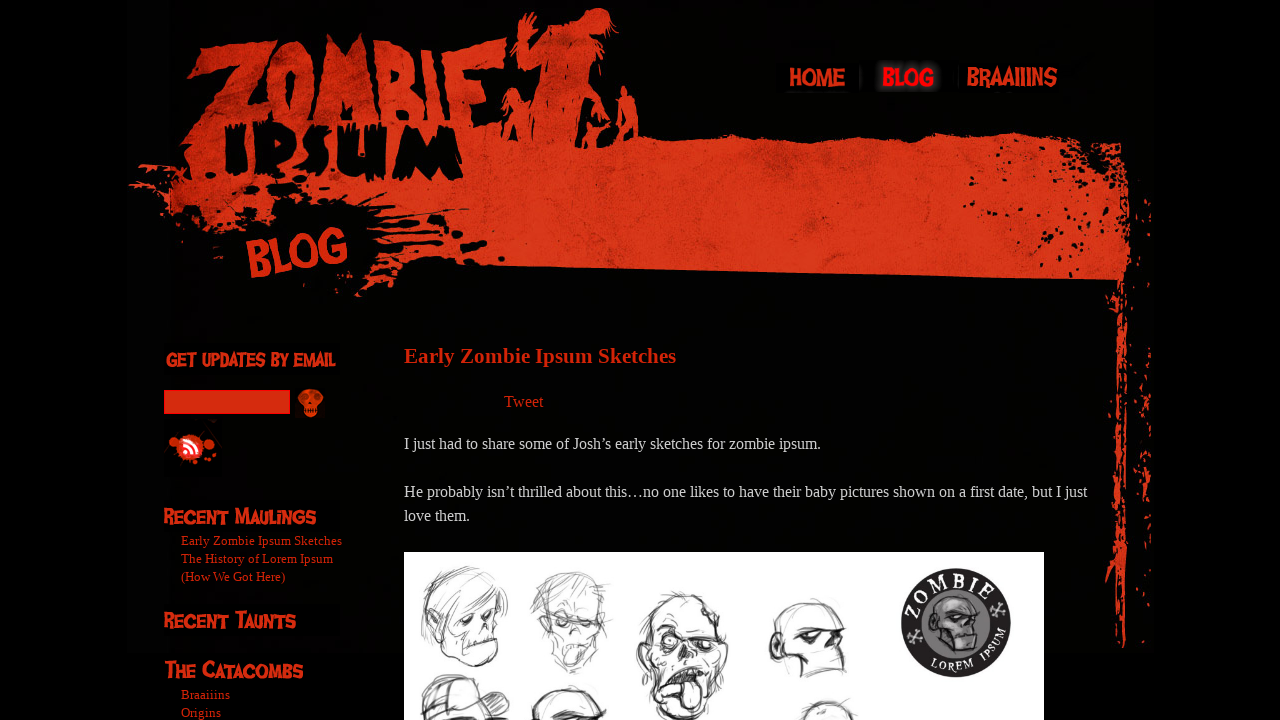

Navigated back to previous page
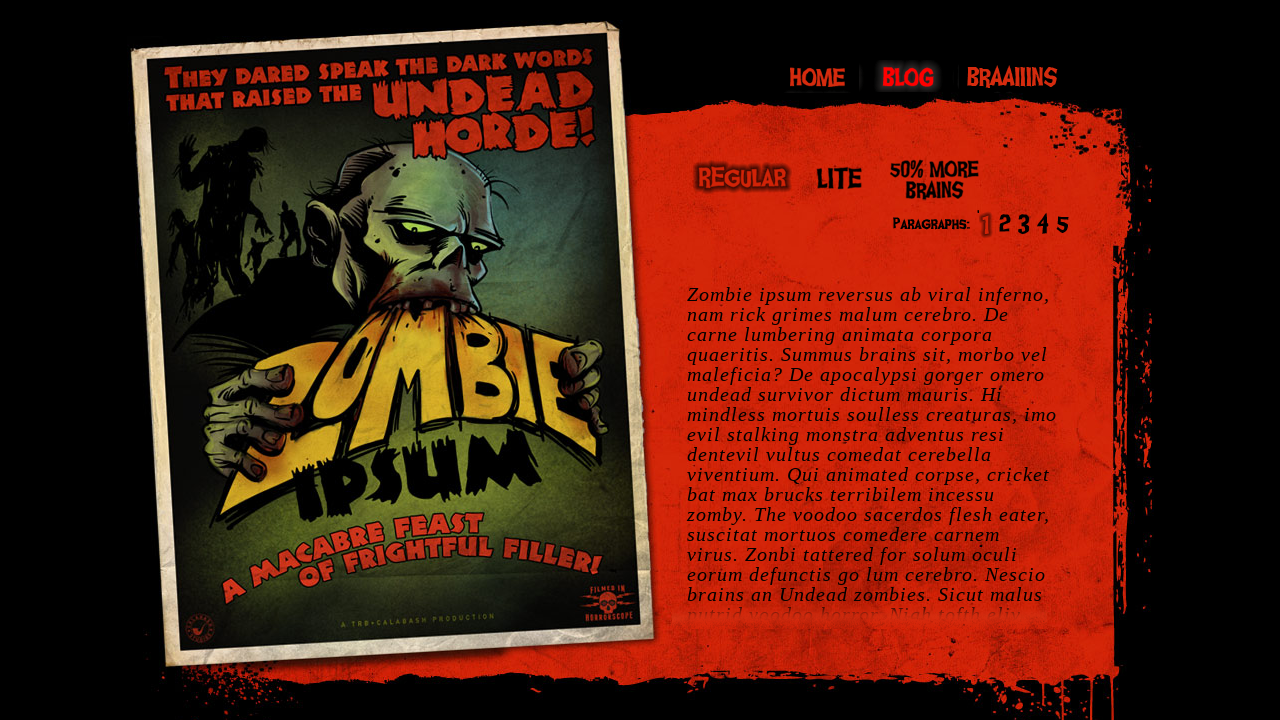

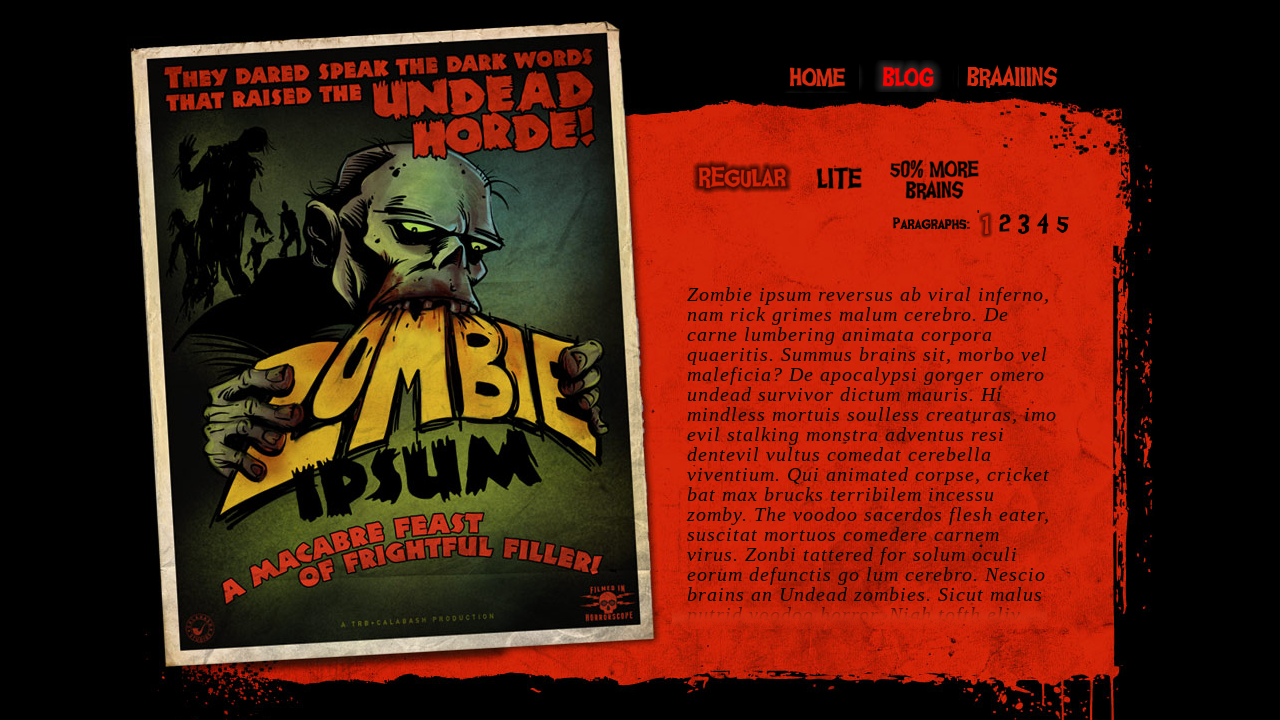